Tests zip code validation on a registration form by entering a zip code and checking for error message display

Starting URL: https://sharelane.com/cgi-bin/register.py

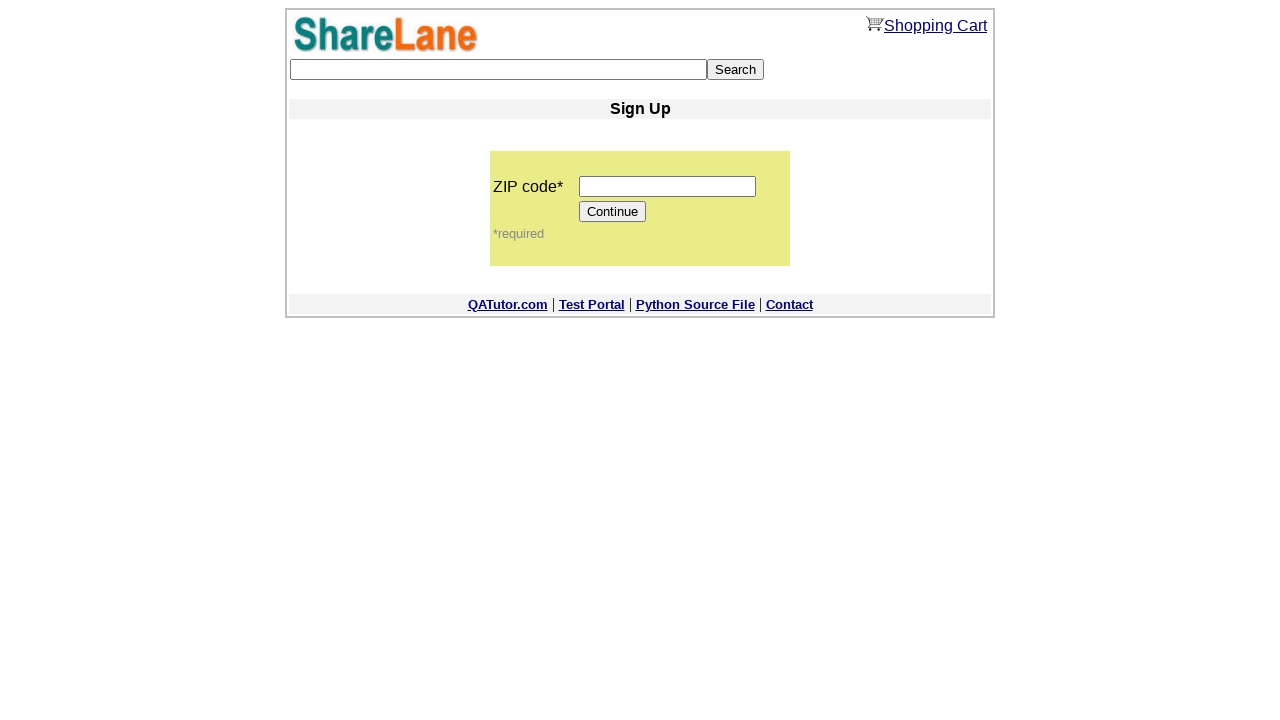

Filled zip code field with '12345' on input[name='zip_code']
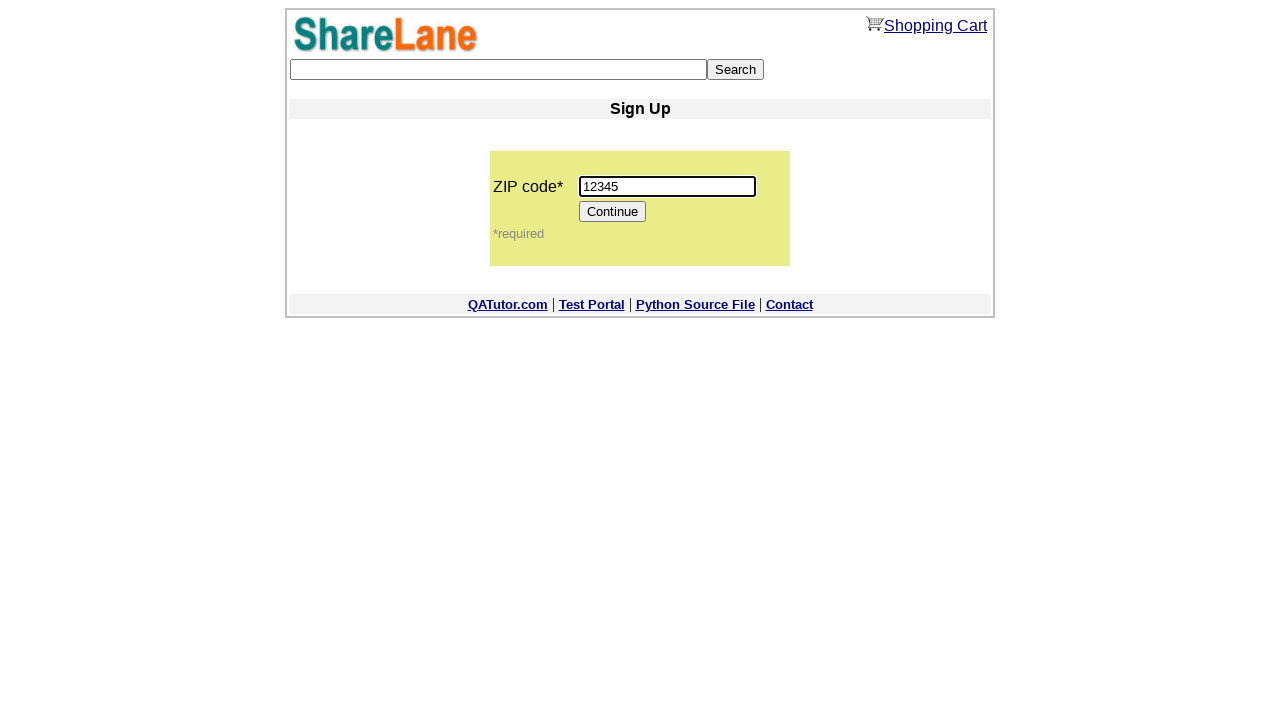

Clicked submit button at (736, 70) on [type='submit']
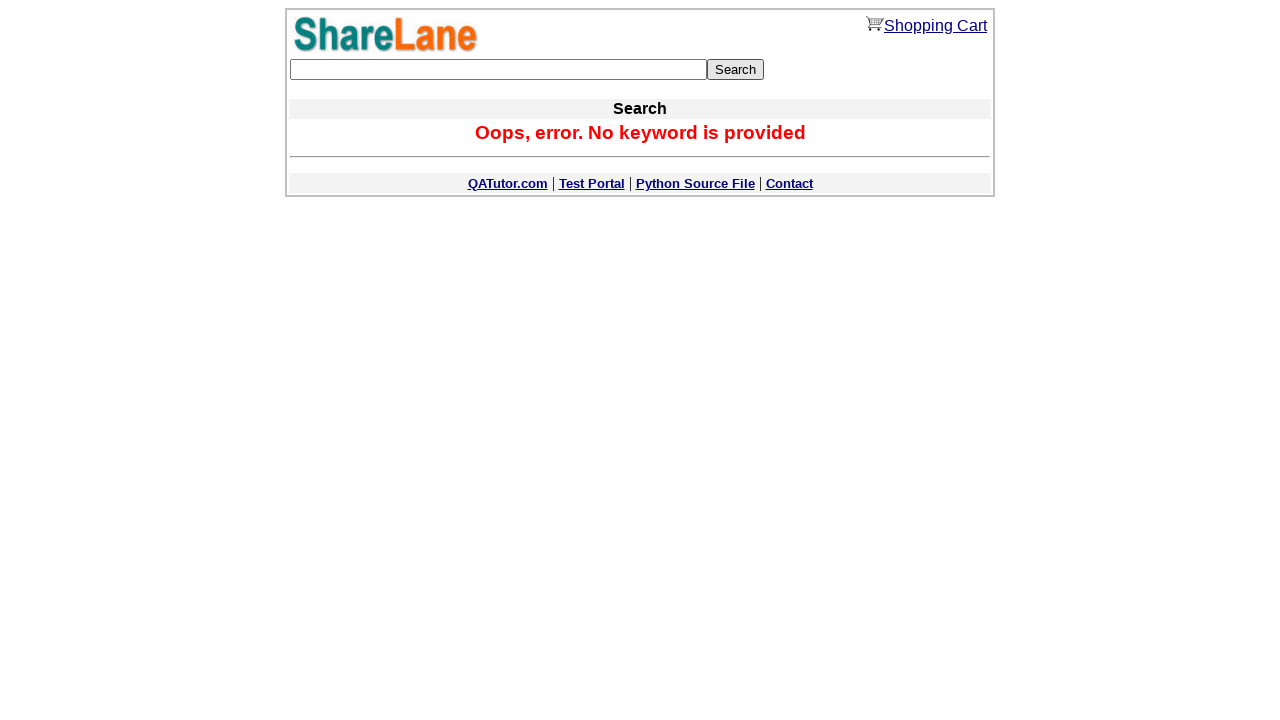

Error message displayed for invalid zip code
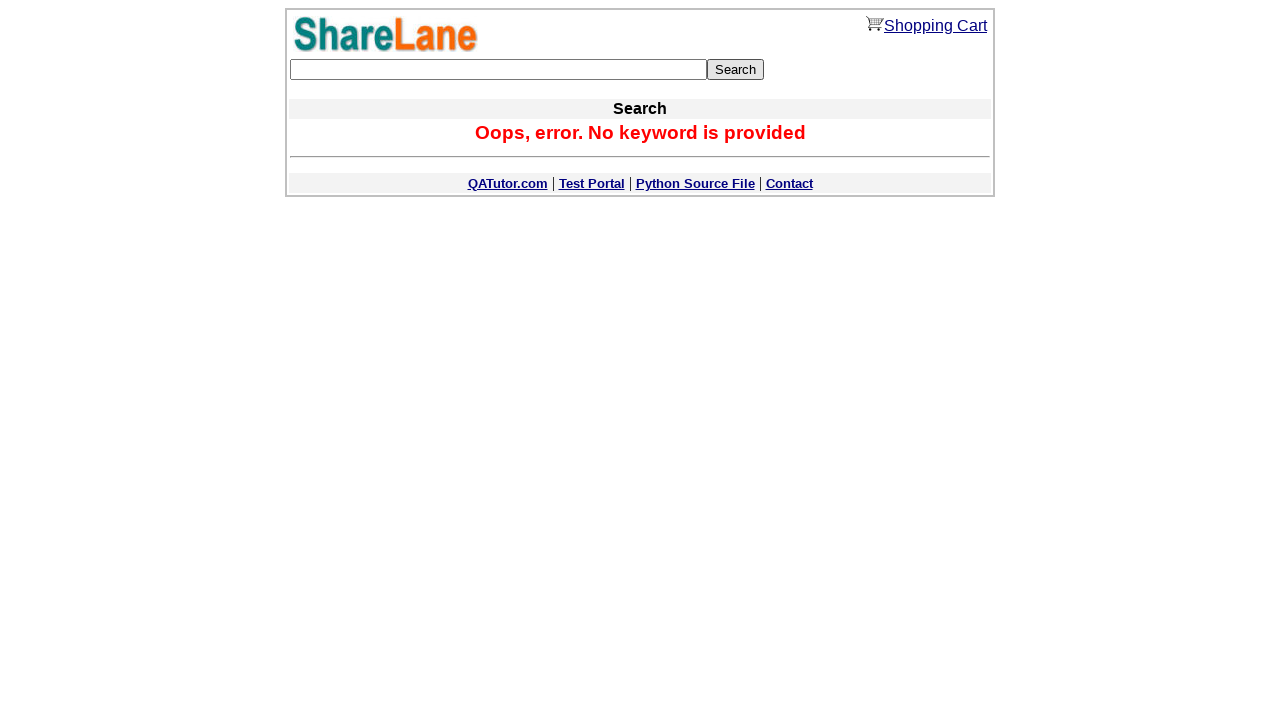

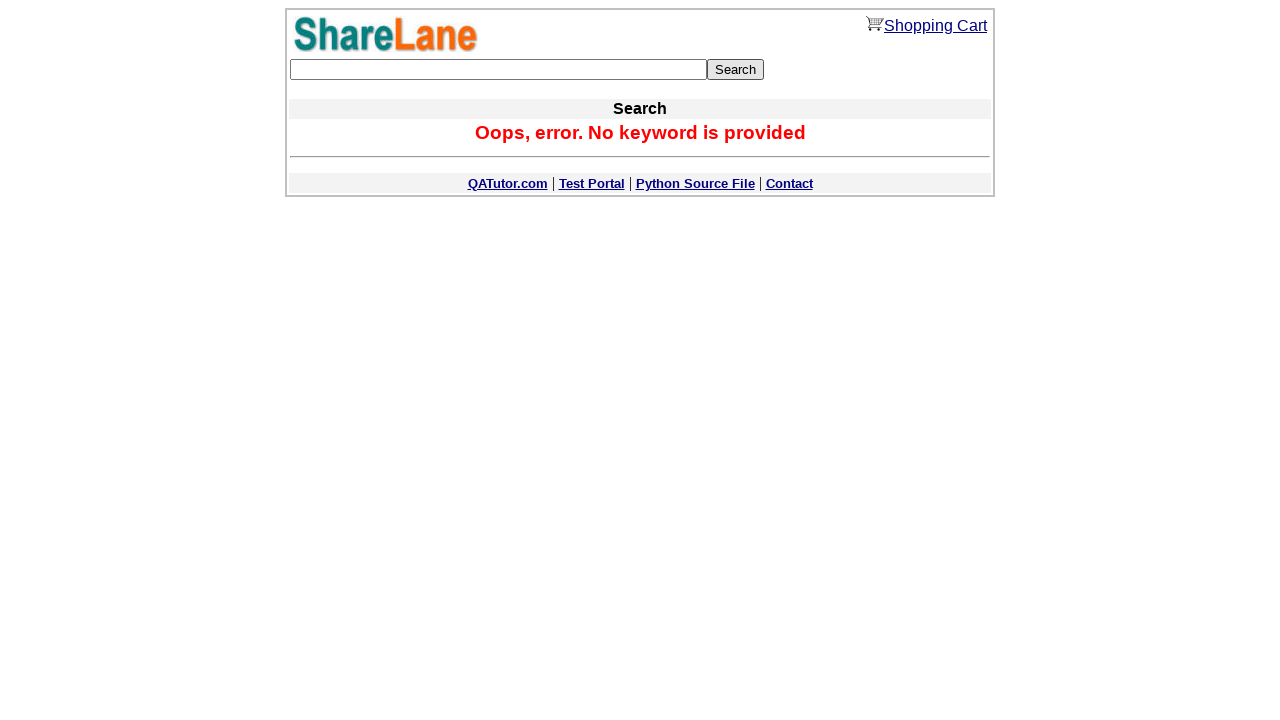